Tests navigation to Browse Languages section and verifies table headers are displayed

Starting URL: http://www.99-bottles-of-beer.net/

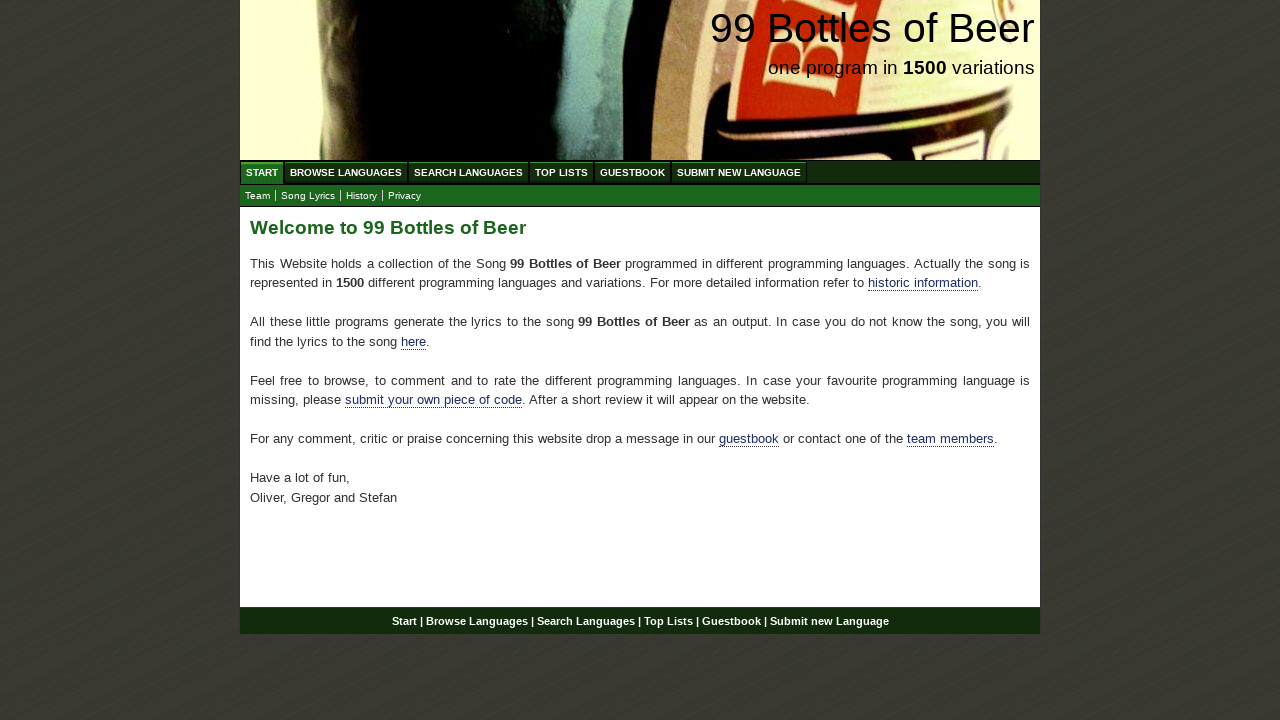

Clicked on Browse Languages link at (346, 172) on #navigation #menu li a[href='/abc.html']
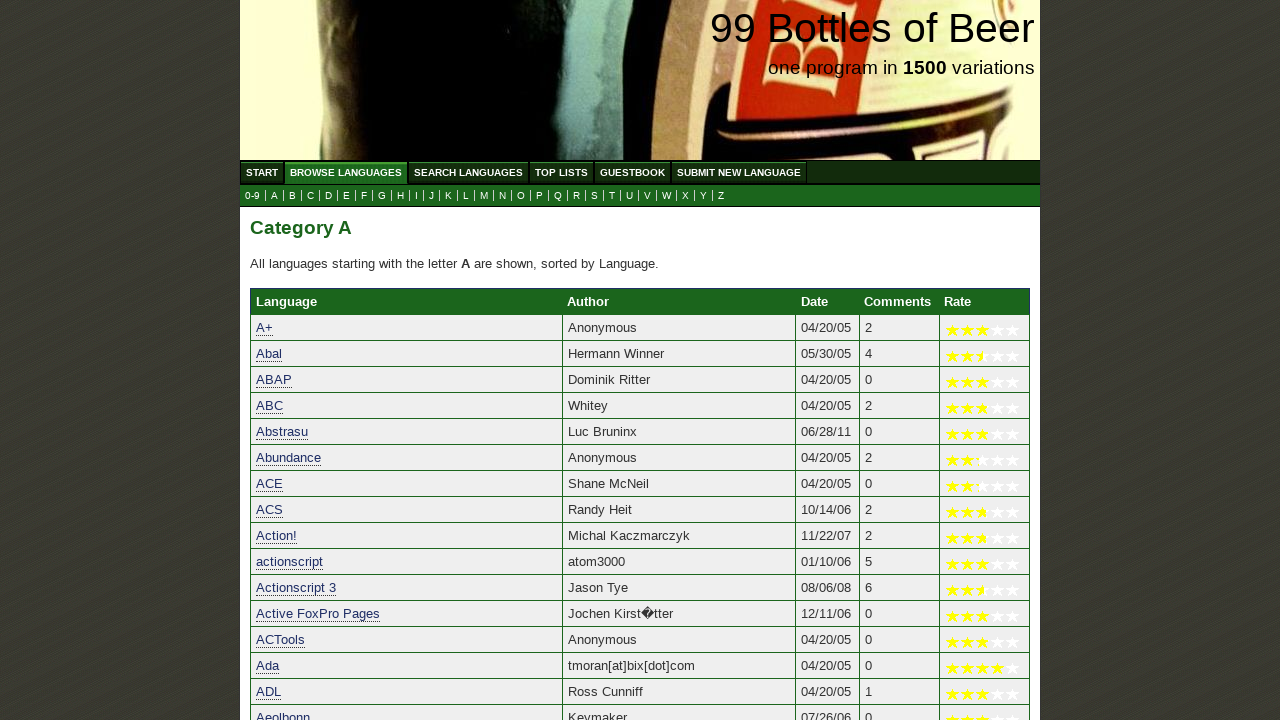

Verified 'Language' table header is displayed
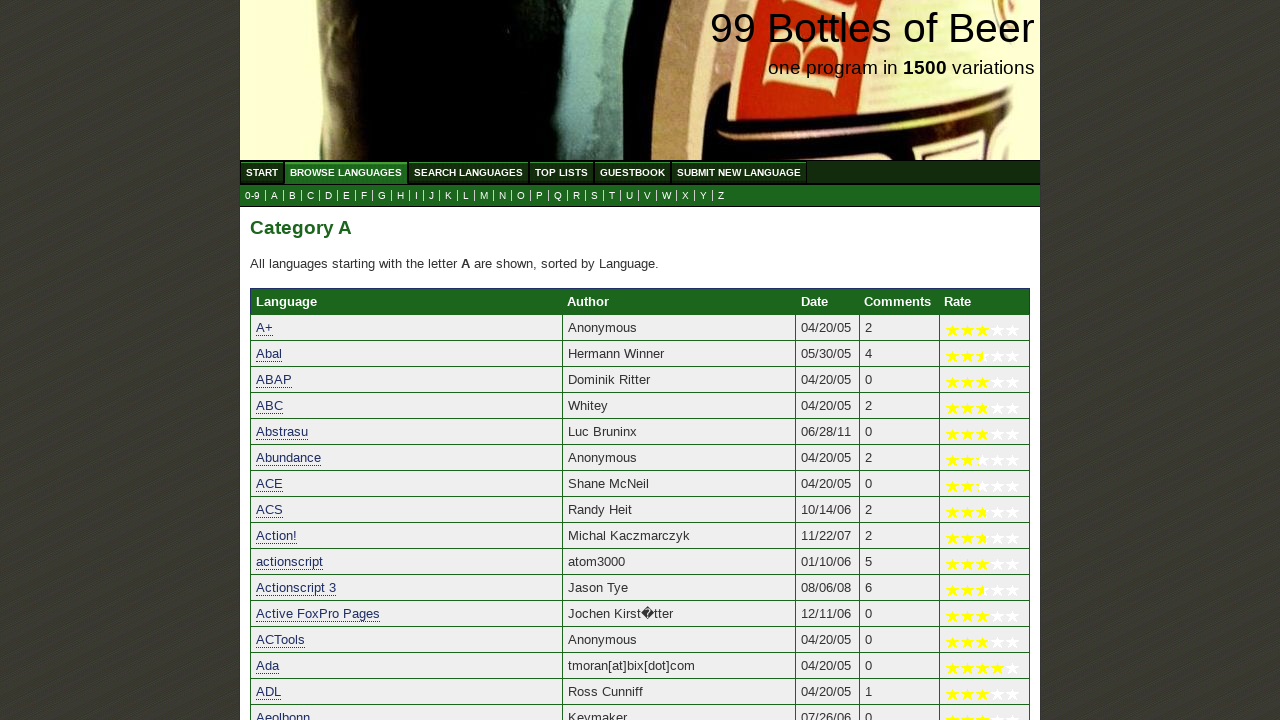

Verified 'Author' table header is displayed
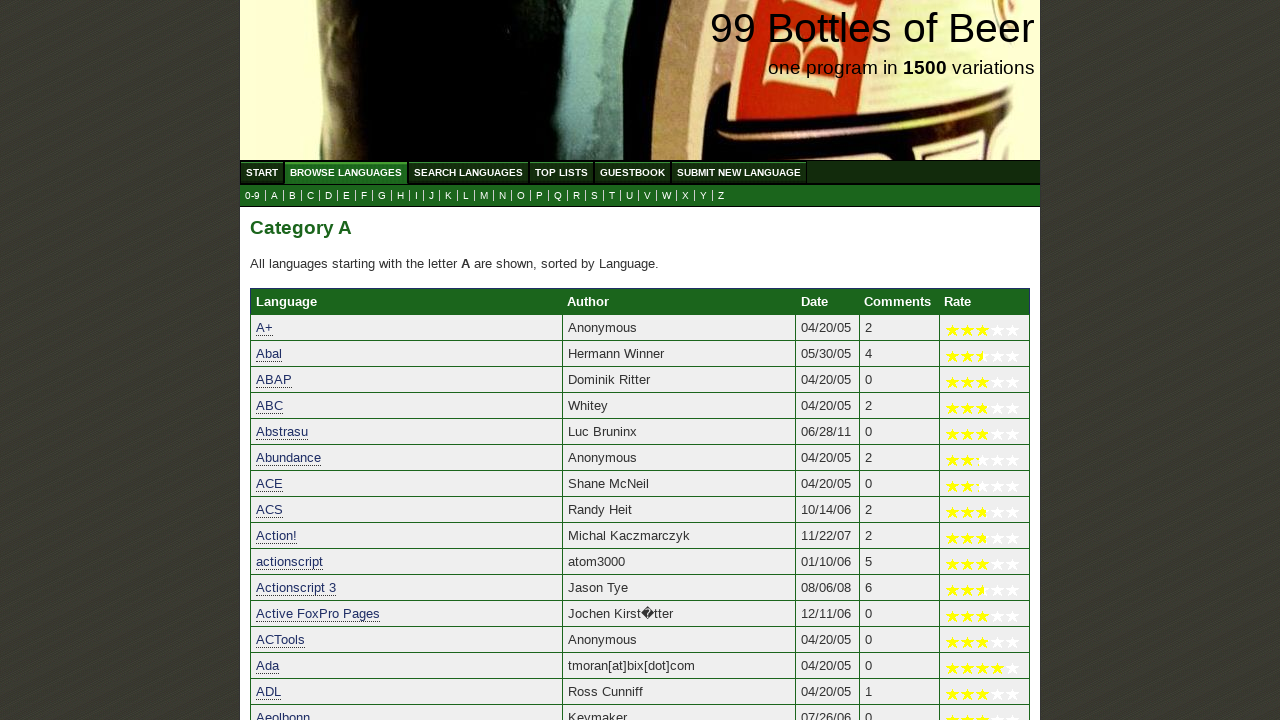

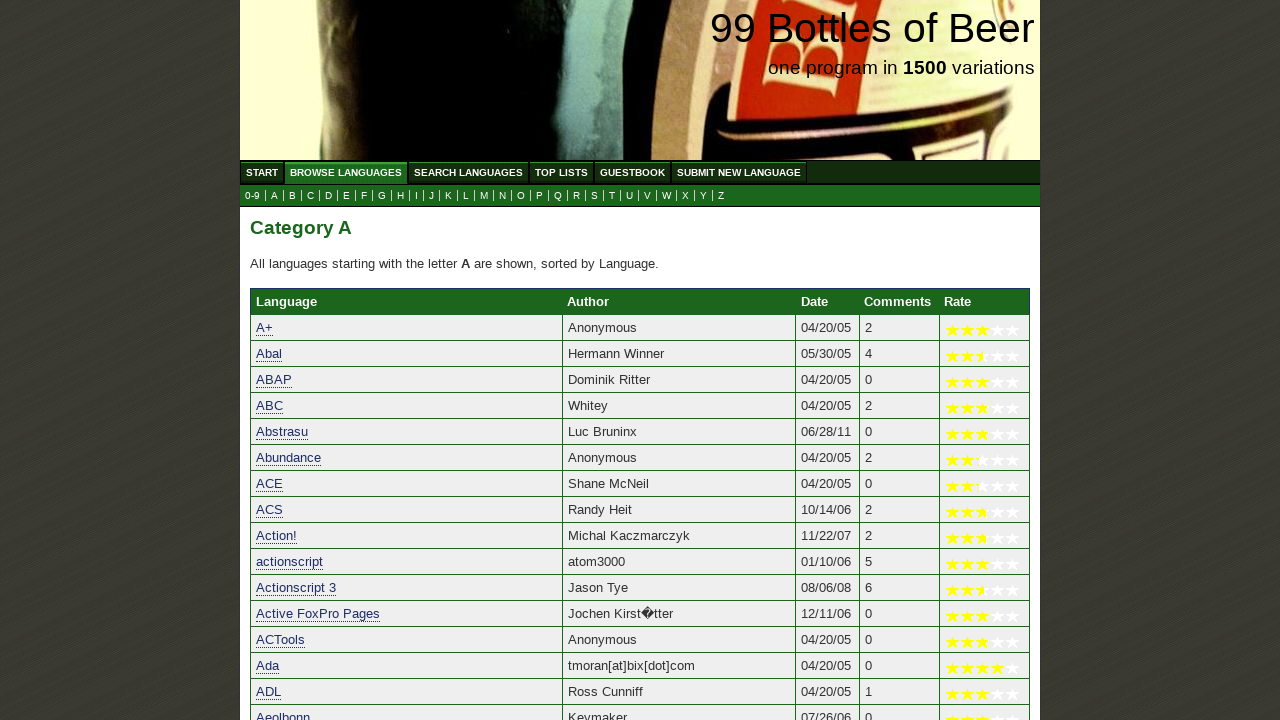